Tests checkbox functionality by finding all checkboxes on the page and clicking the one with value "option2", then verifying it is selected

Starting URL: https://rahulshettyacademy.com/AutomationPractice/

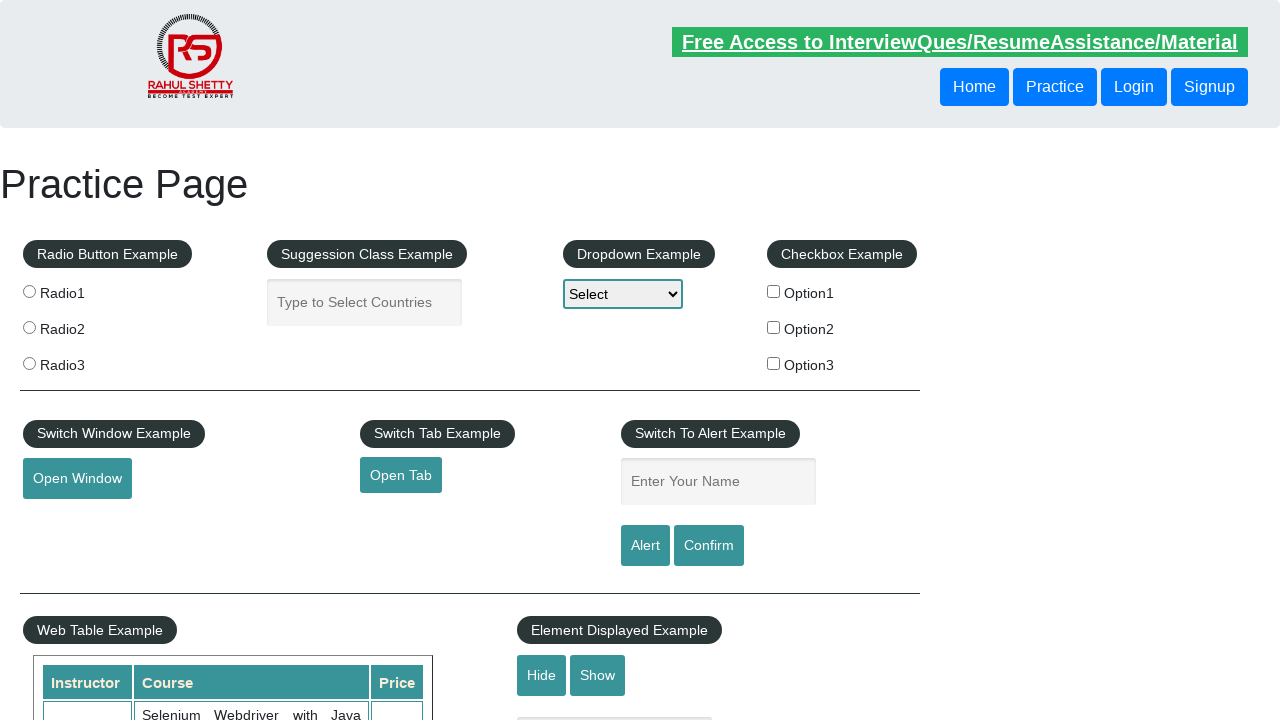

Waited for checkboxes to load on the page
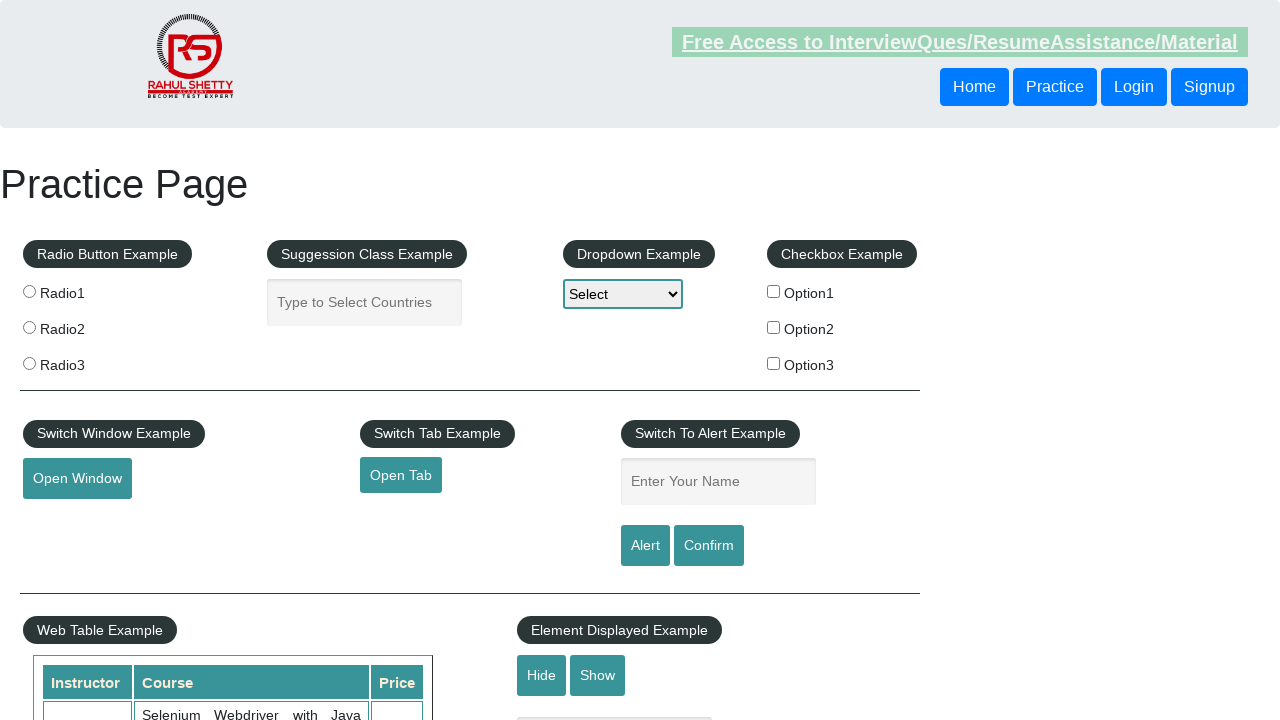

Located all checkbox elements on the page
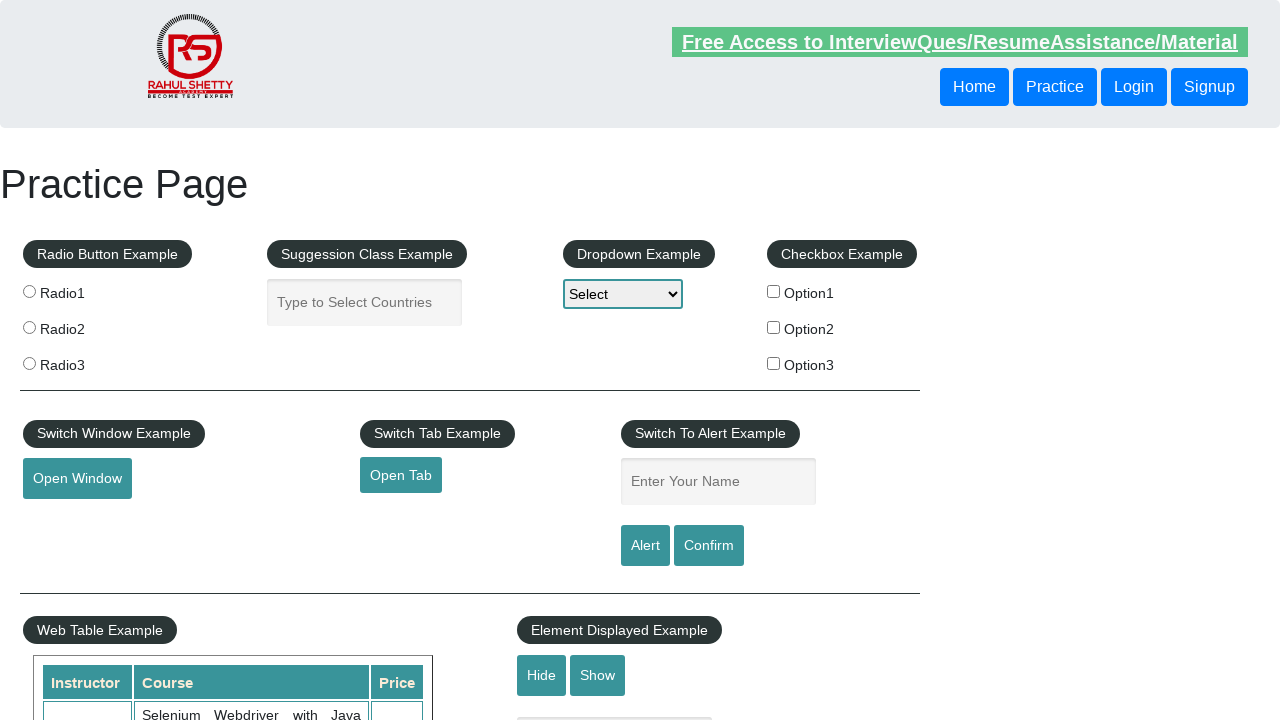

Found 3 checkboxes on the page
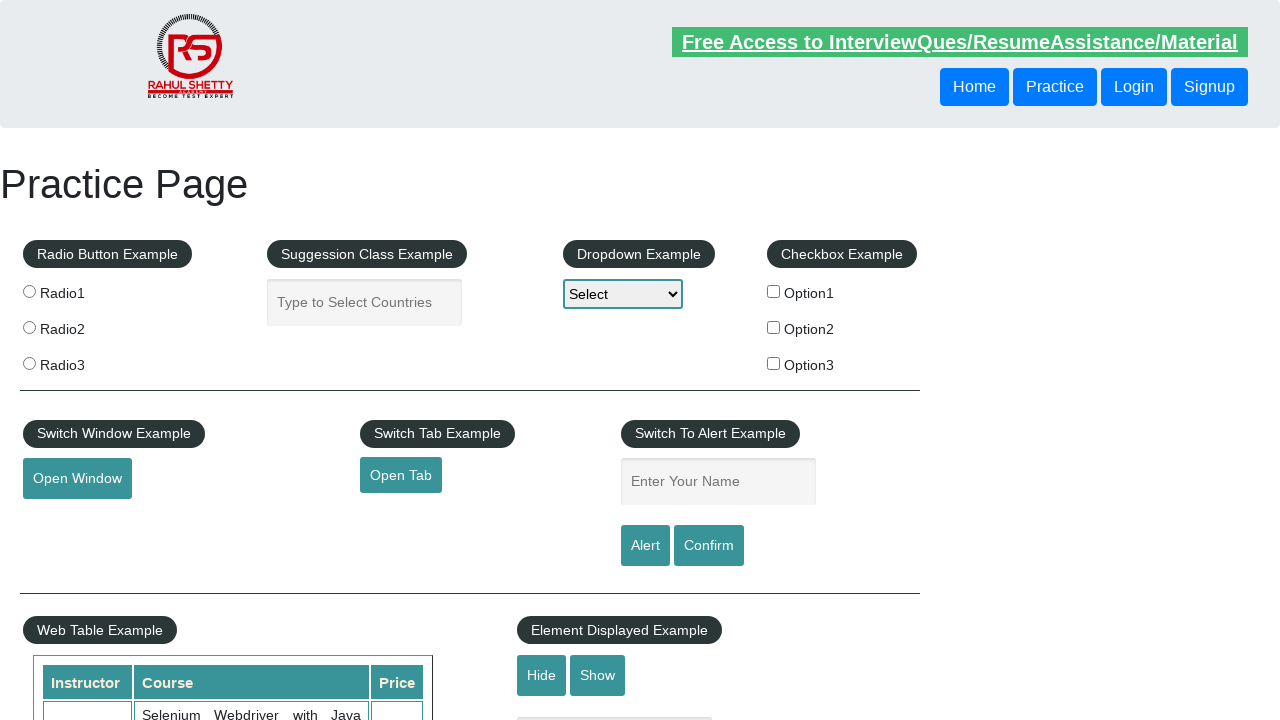

Clicked checkbox with value 'option2' at (774, 327) on input[type='checkbox'] >> nth=1
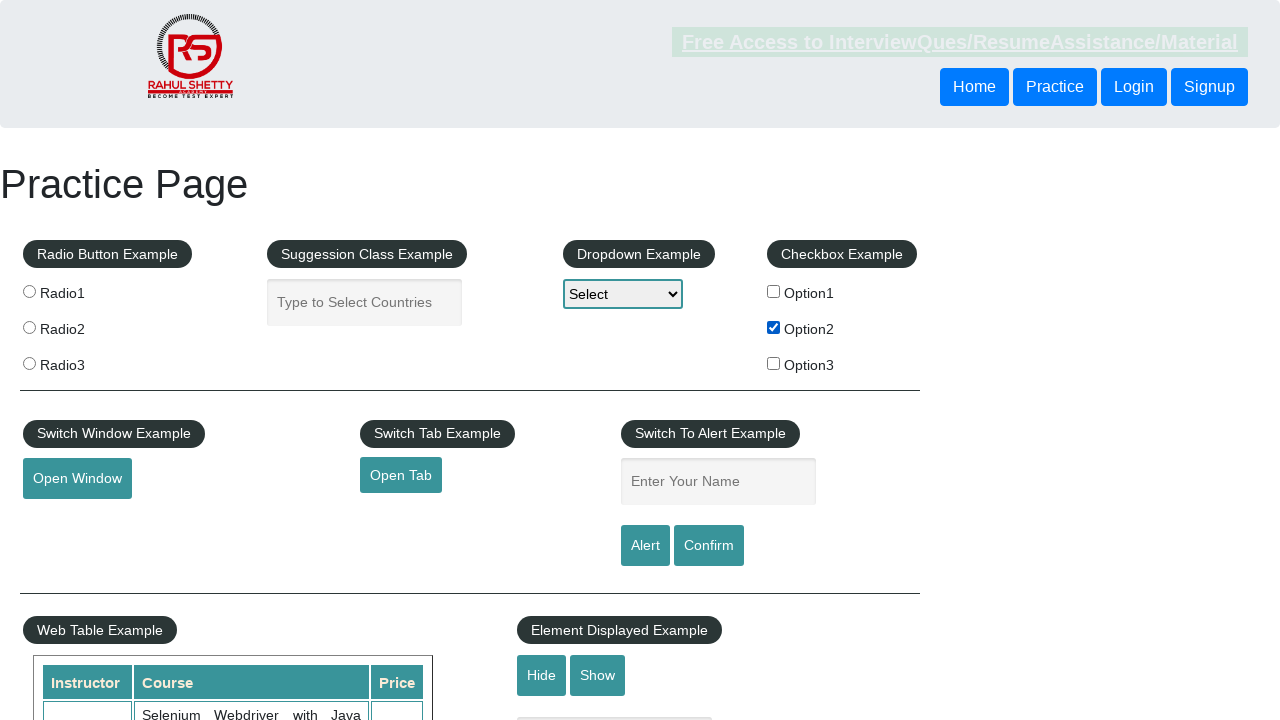

Verified that the checkbox is now selected
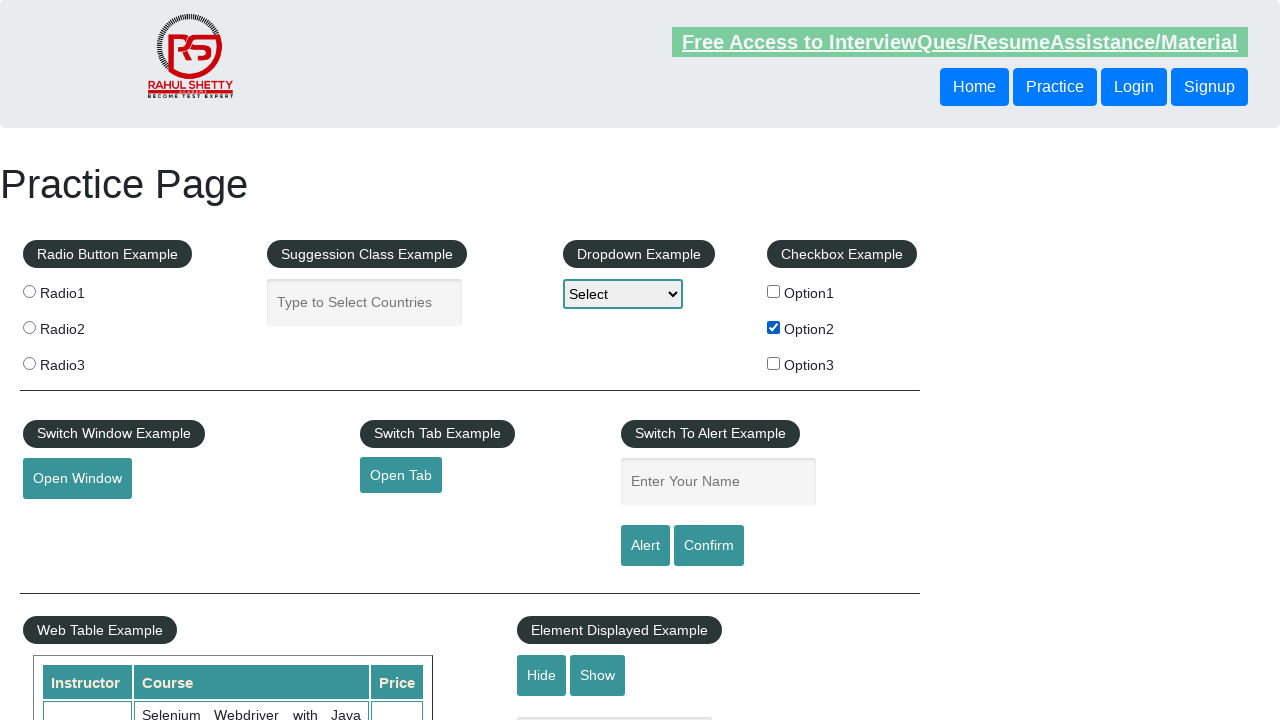

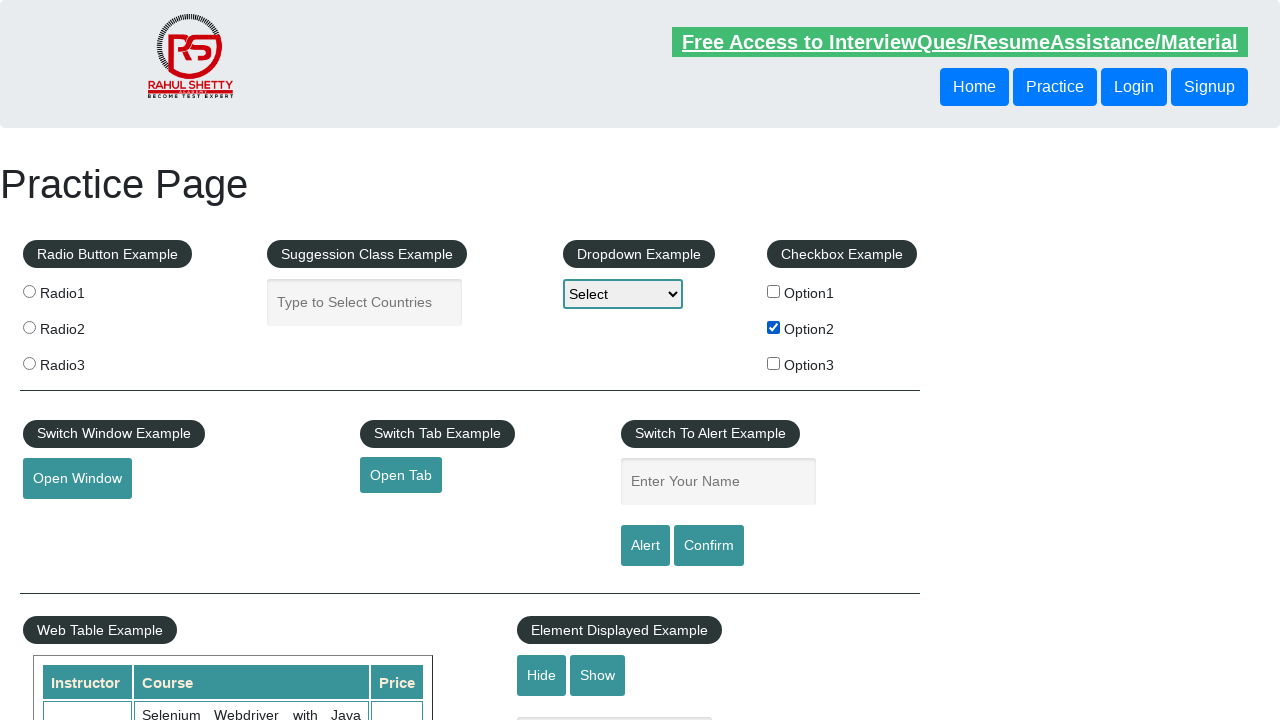